Tests the Song Lyrics page by clicking on the Song Lyrics menu link and verifying that paragraph elements containing lyrics are present on the page

Starting URL: http://99-bottles-of-beer.net/lyrics.html

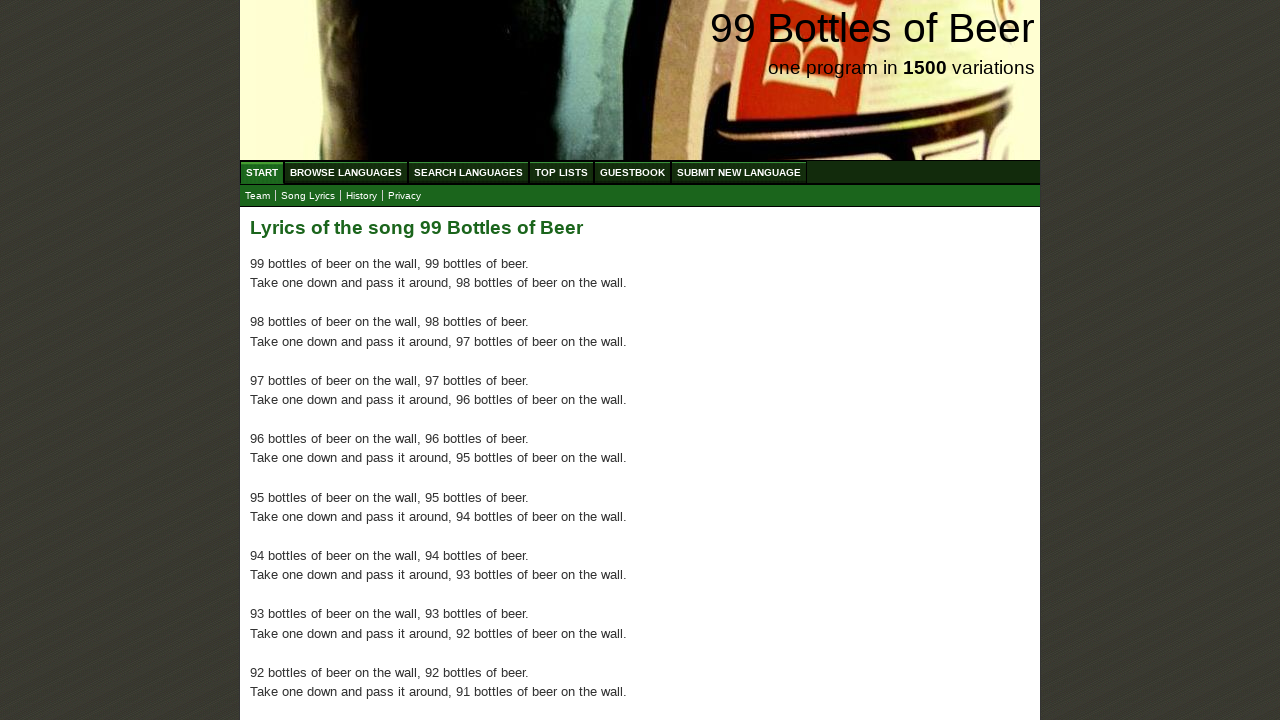

Navigated to Song Lyrics page
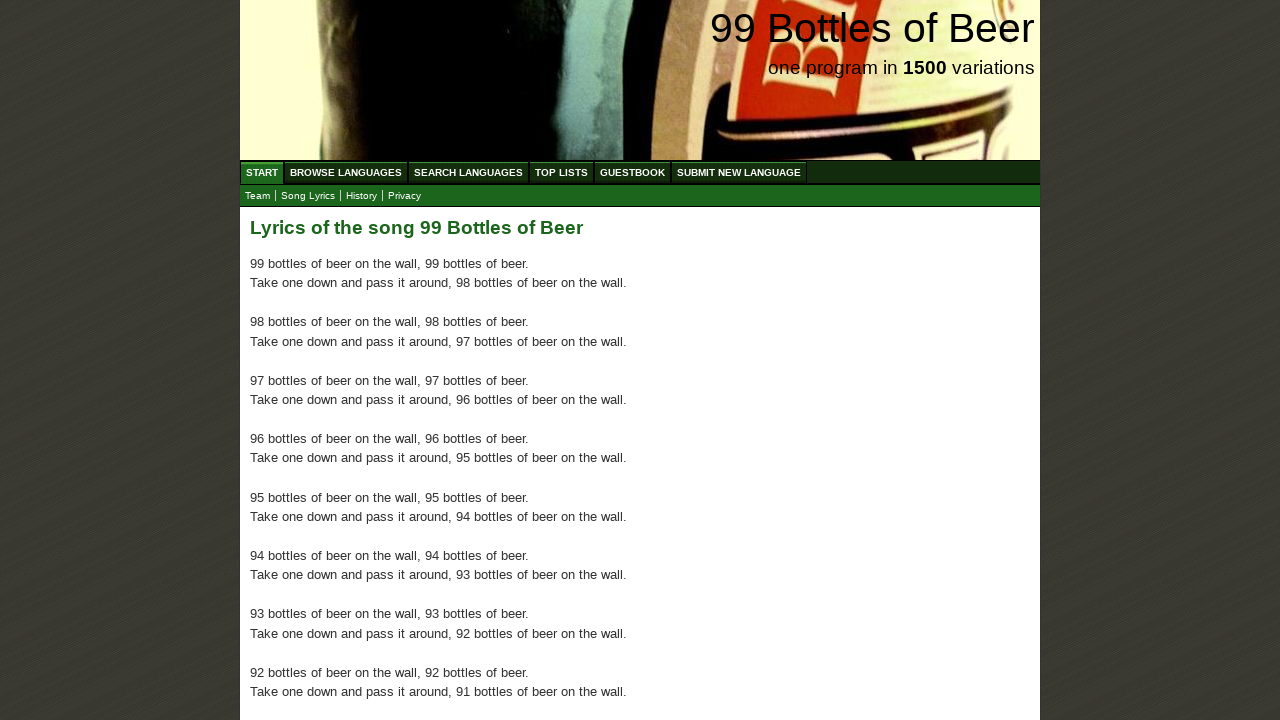

Clicked on Song Lyrics menu link at (308, 196) on a:text('Song Lyrics')
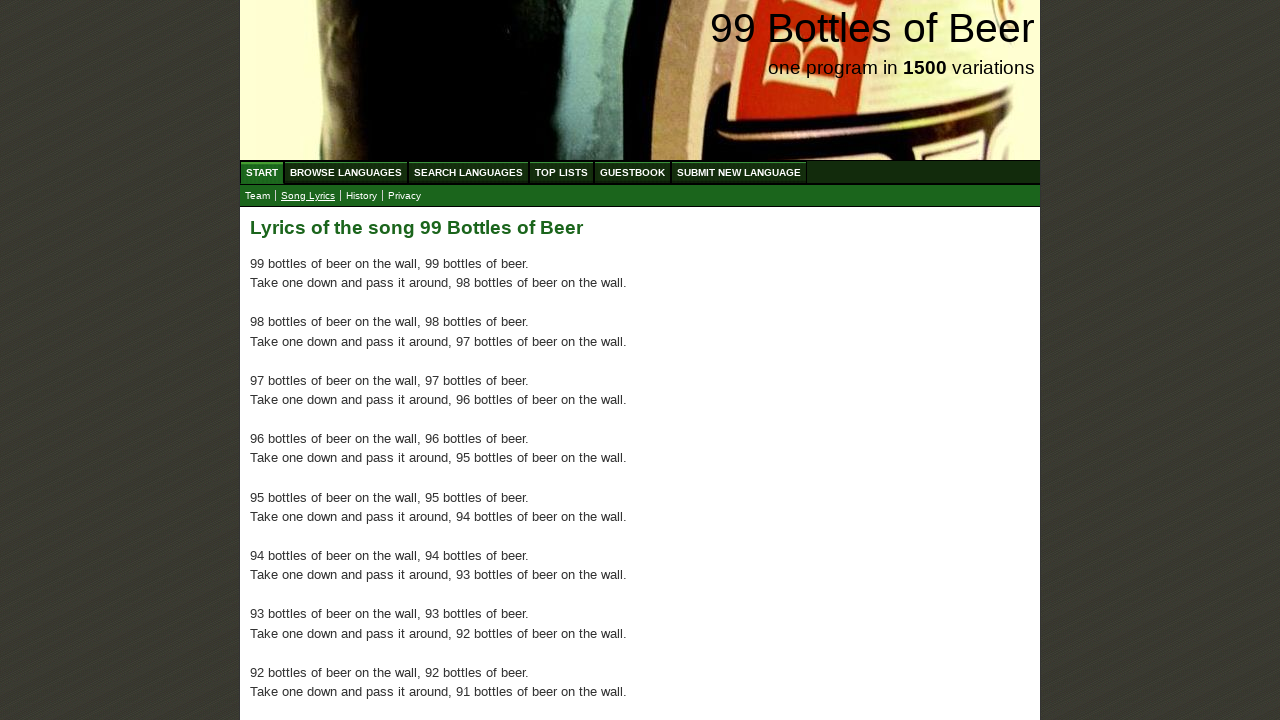

Waited for lyrics paragraphs to load
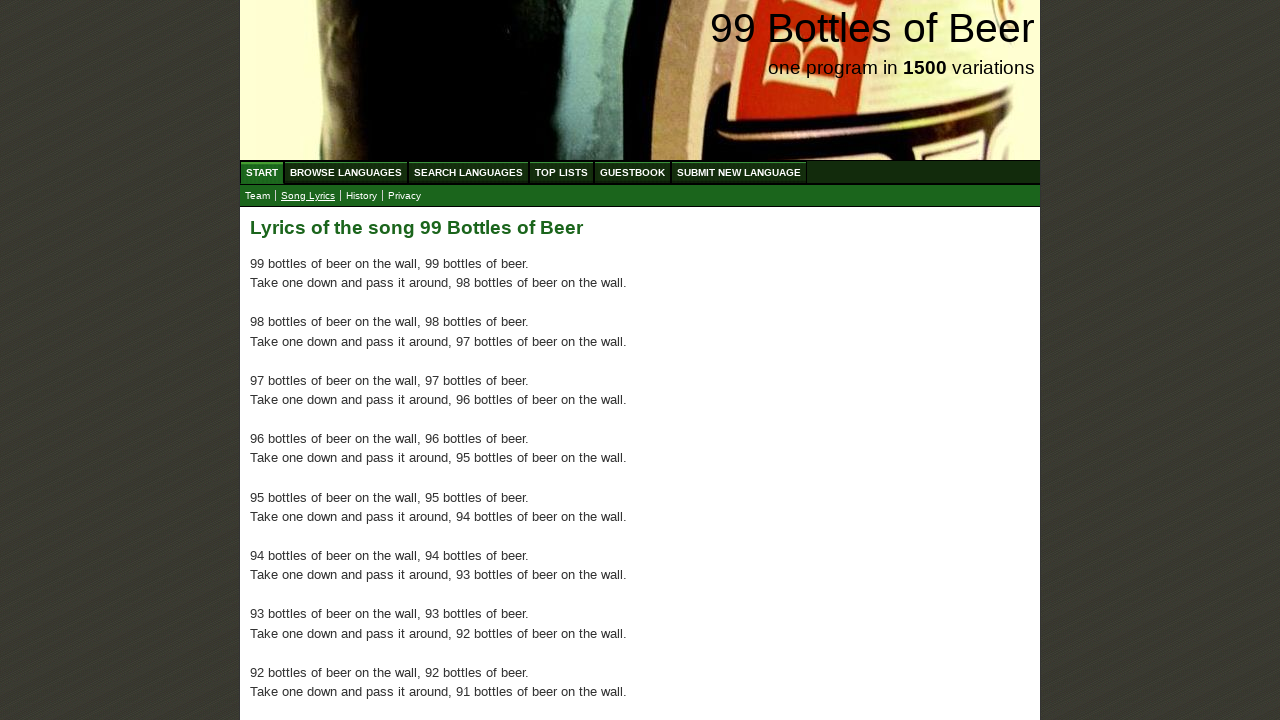

Located paragraph elements containing lyrics
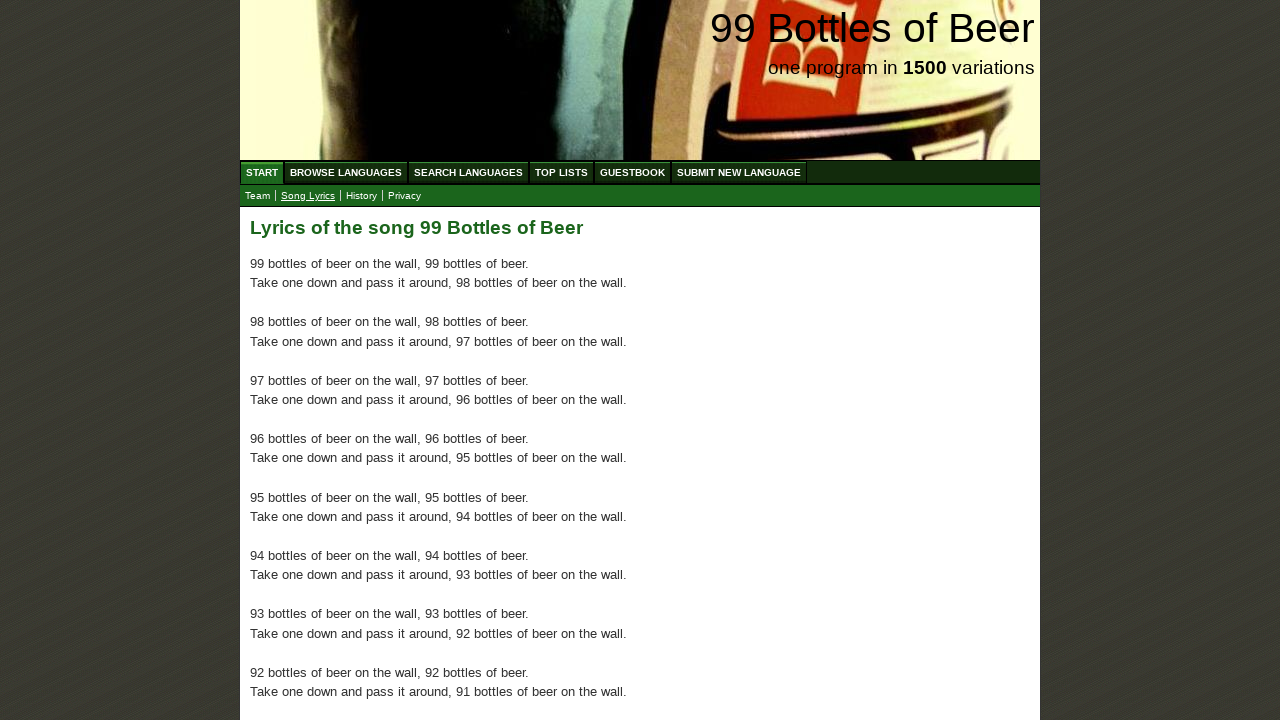

Verified that paragraph elements are present on the page
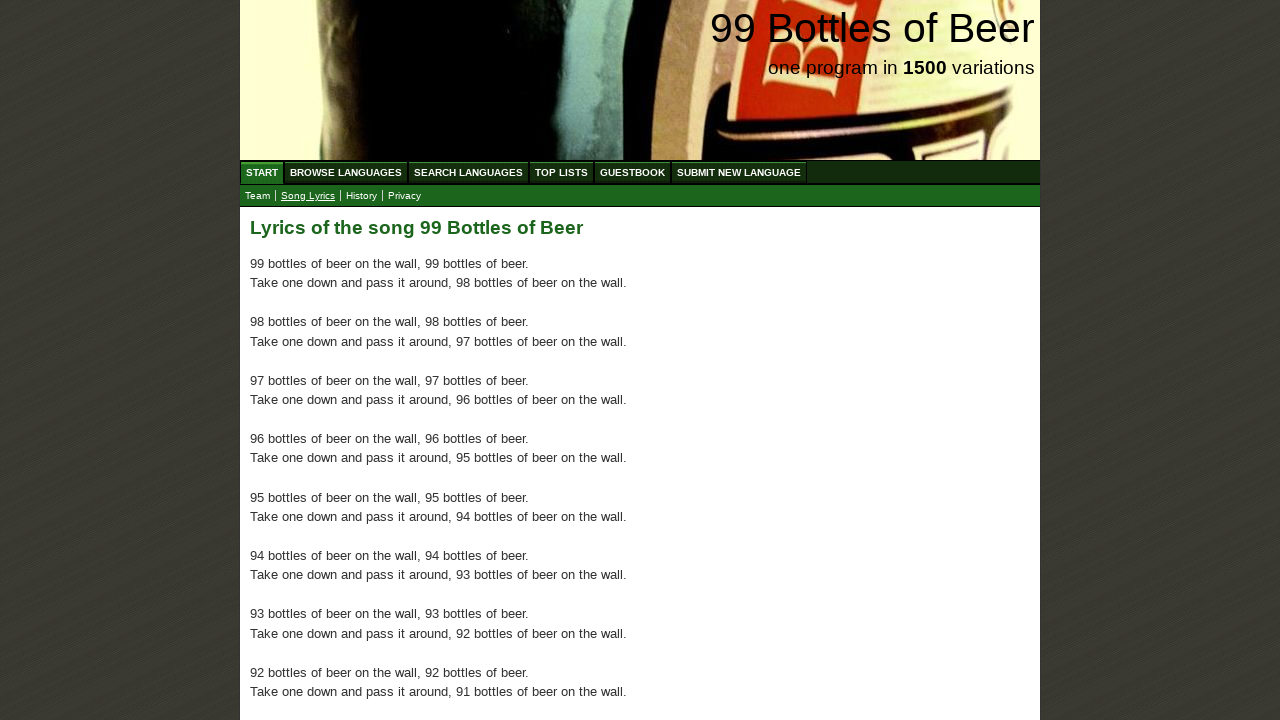

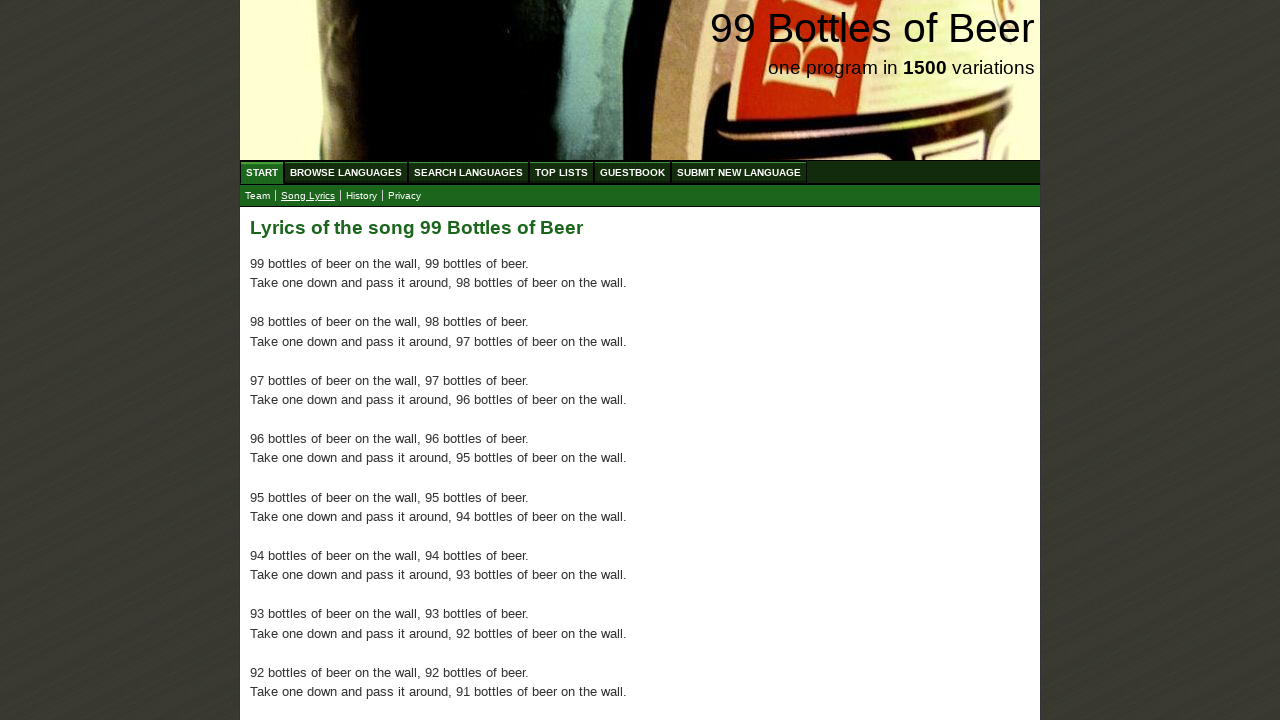